Tests clearing completed todos using the clear completed button

Starting URL: http://todomvc.com/examples/typescript-angular

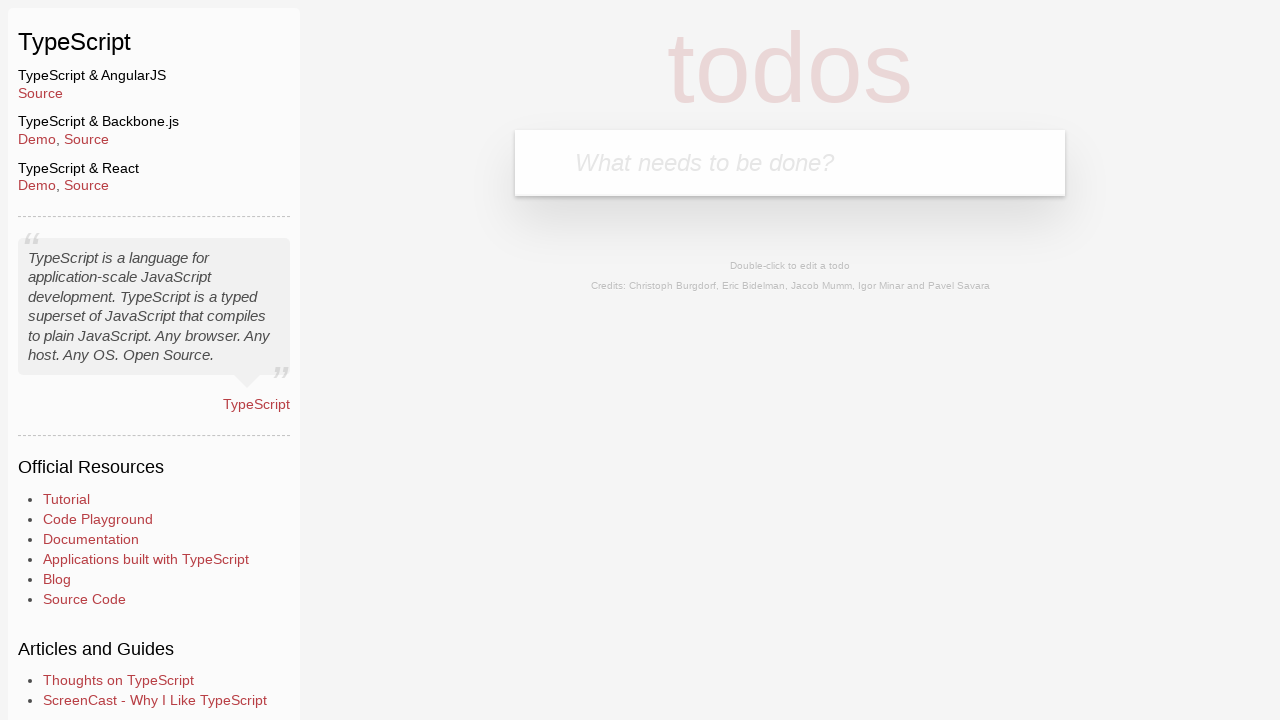

Filled input field with 'toEdit' on body > section > header > form > input
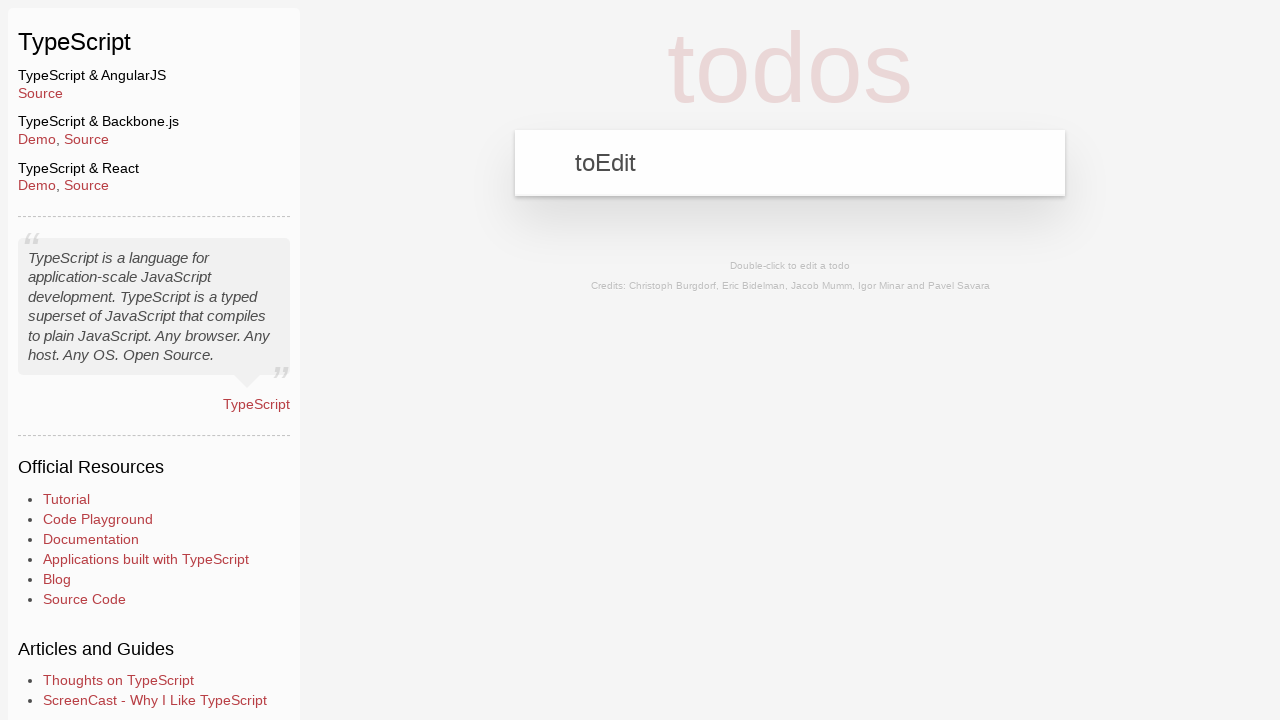

Pressed Enter to add first todo 'toEdit' on body > section > header > form > input
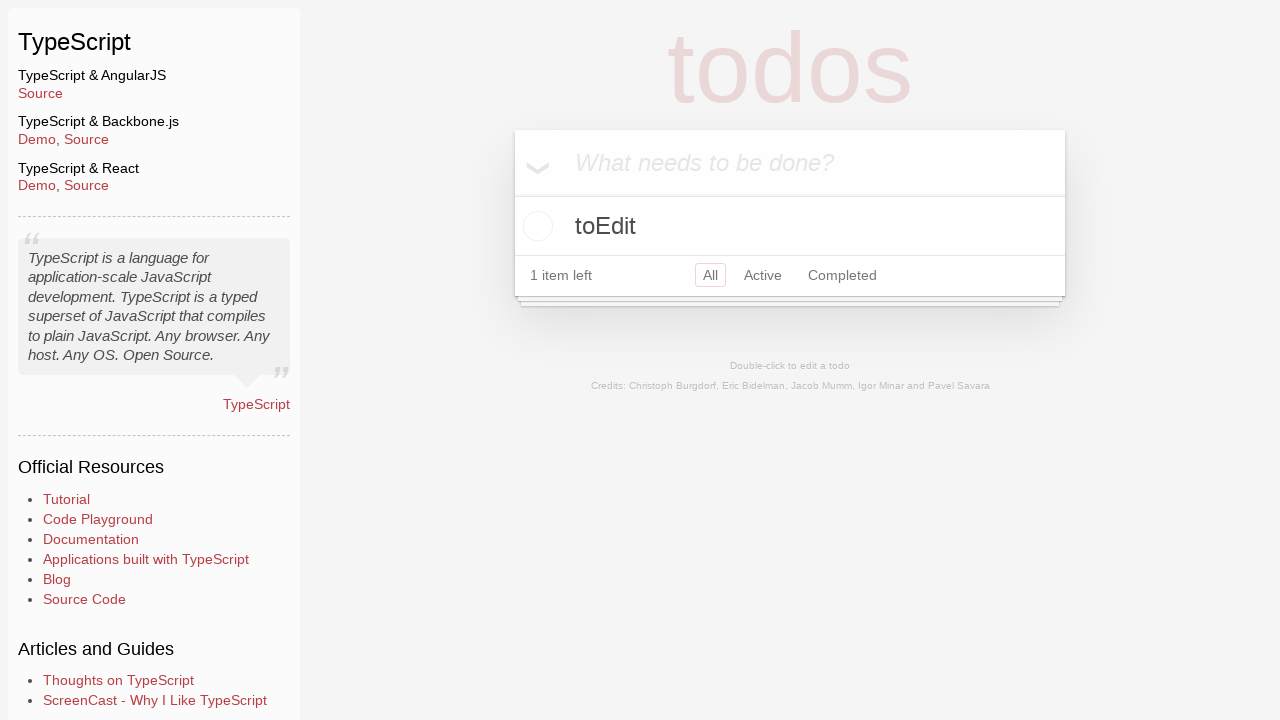

Filled input field with '345' on body > section > header > form > input
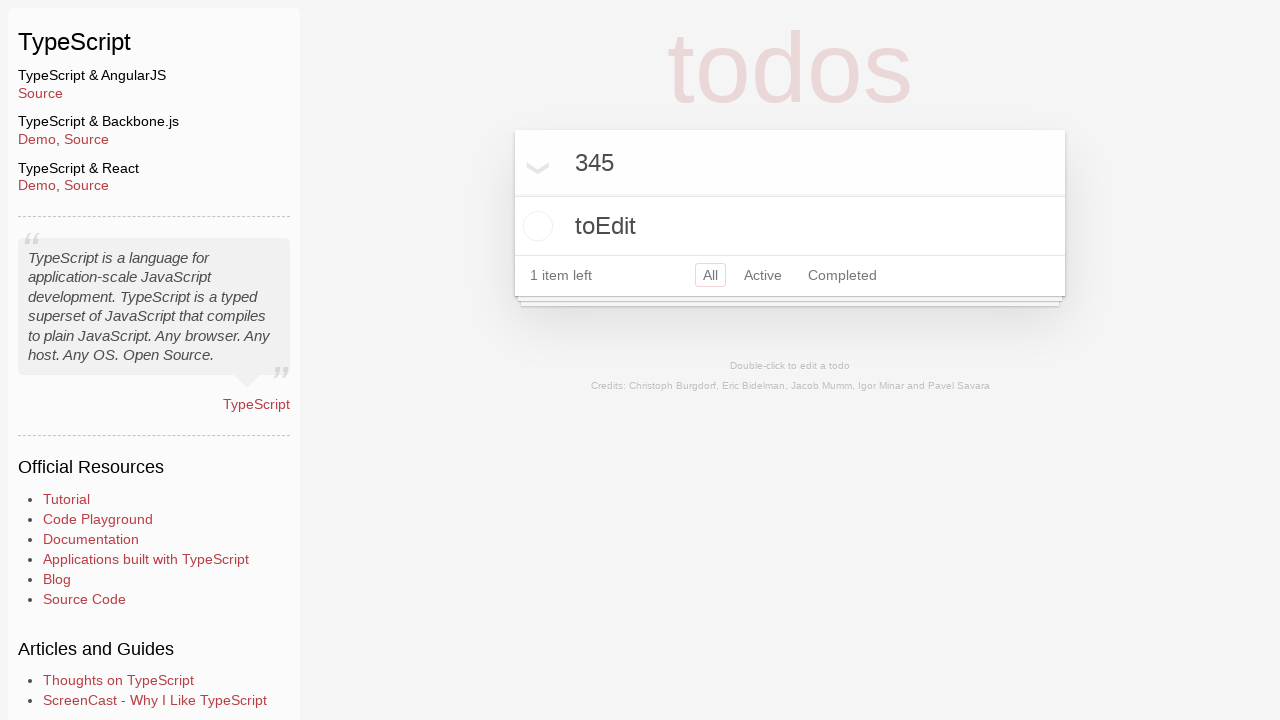

Pressed Enter to add second todo '345' on body > section > header > form > input
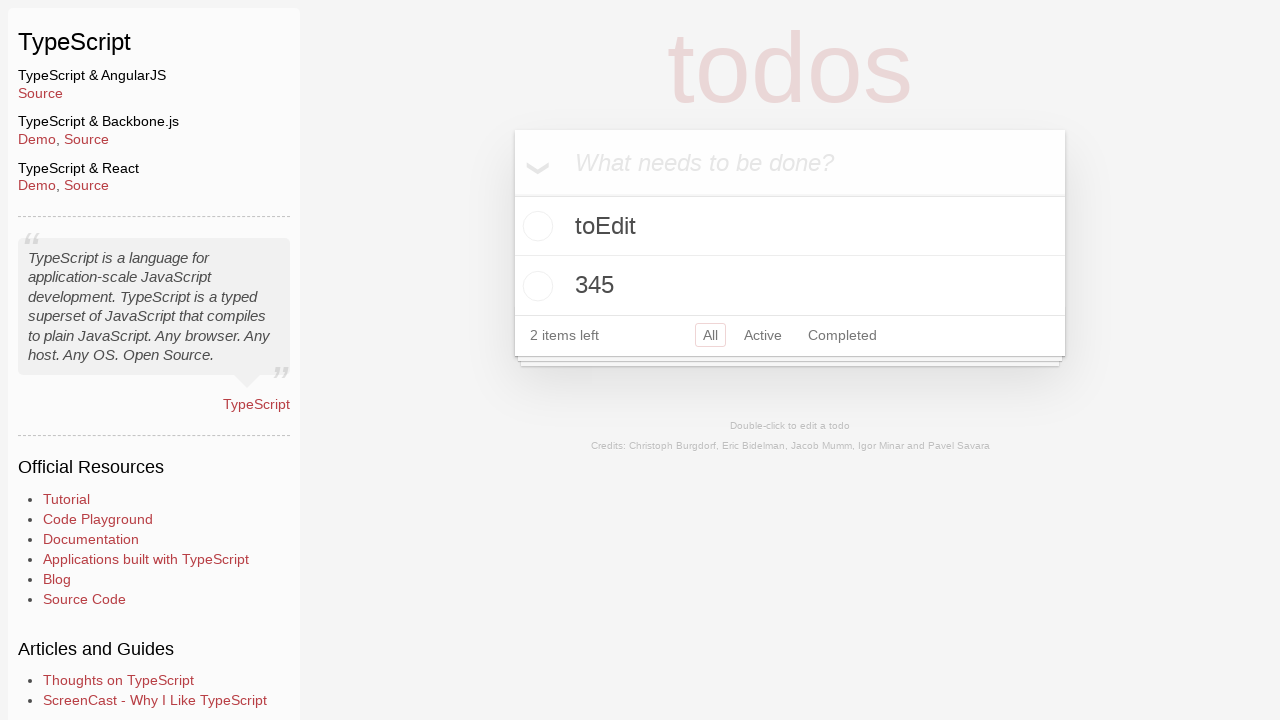

Clicked toggle all button to mark all todos as complete at (532, 162) on body > section > section > label
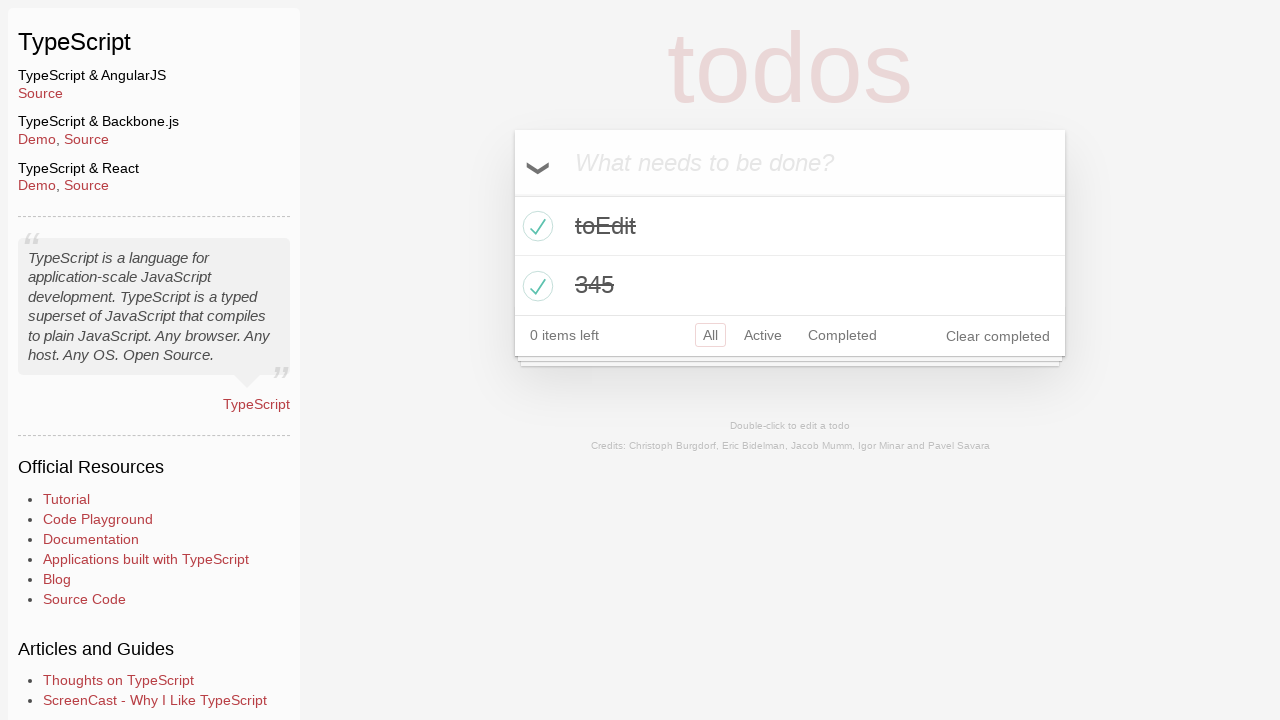

Clicked 'Clear completed' button to remove completed todos at (998, 336) on body > section > footer > button
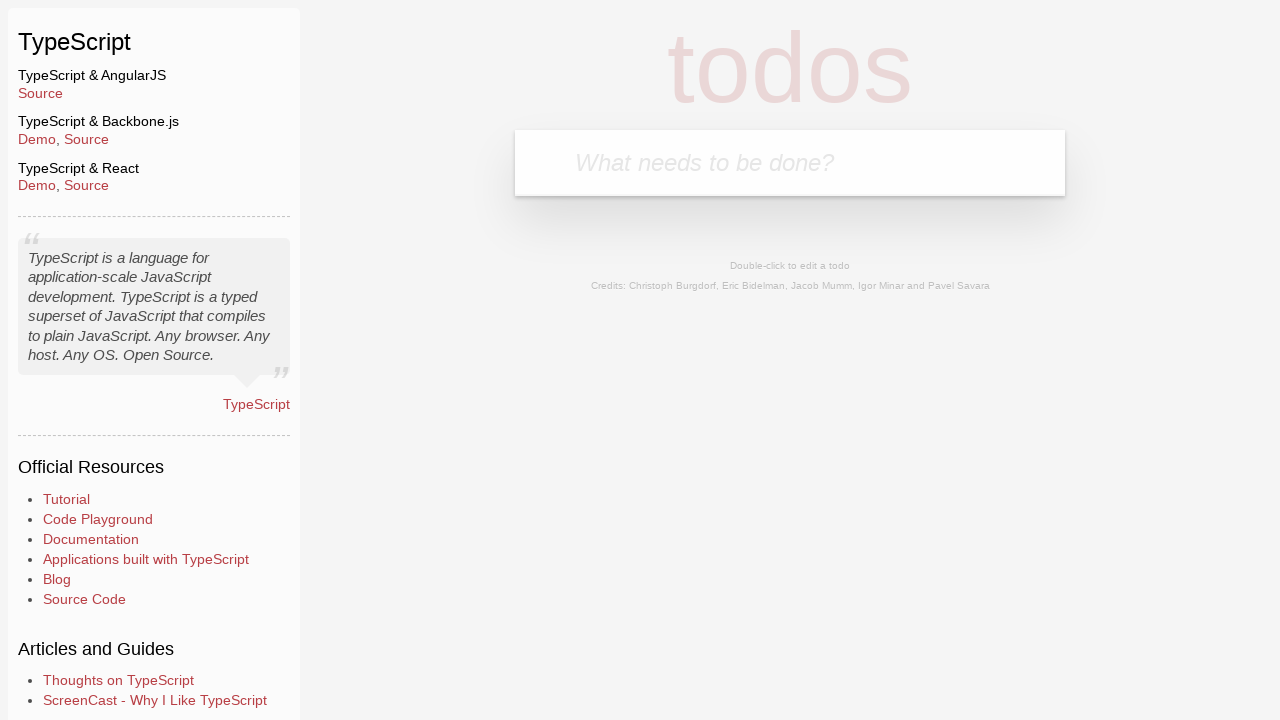

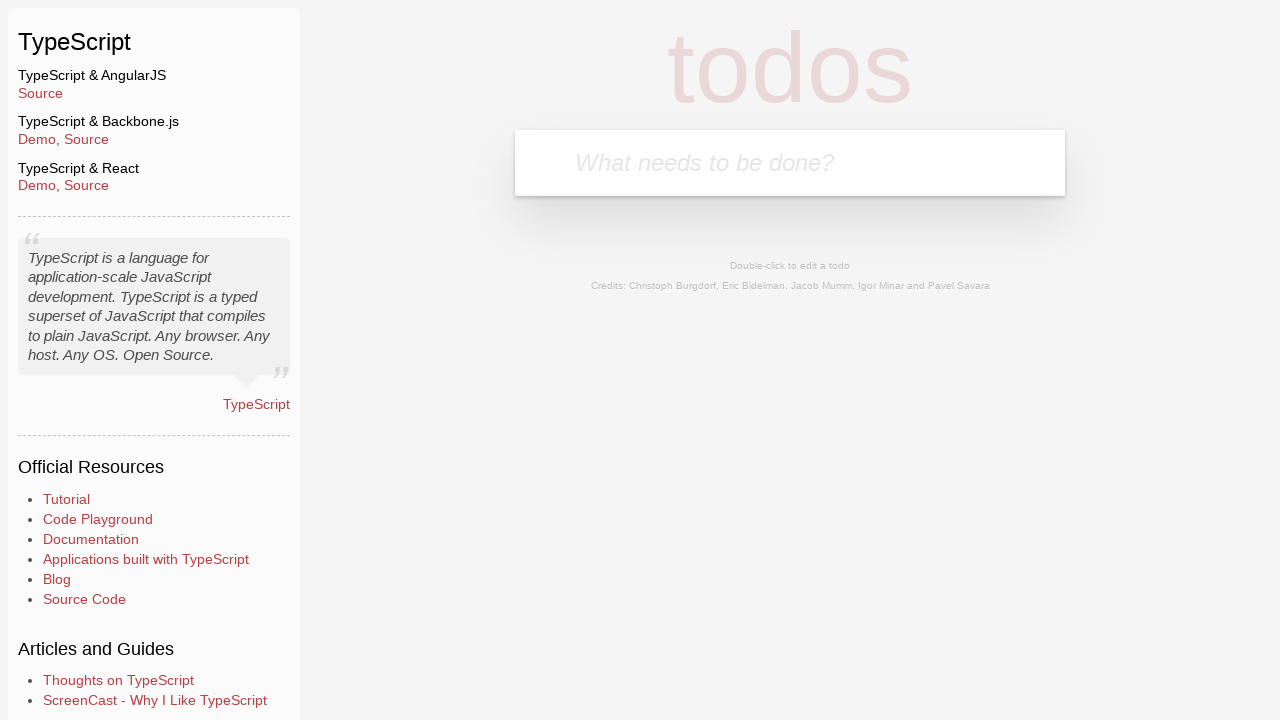